Tests an e-commerce grocery shopping flow by searching for products containing "ber", adding them to cart, proceeding to checkout, applying a promo code, and verifying the discount and total amounts are calculated correctly.

Starting URL: https://rahulshettyacademy.com/seleniumPractise/

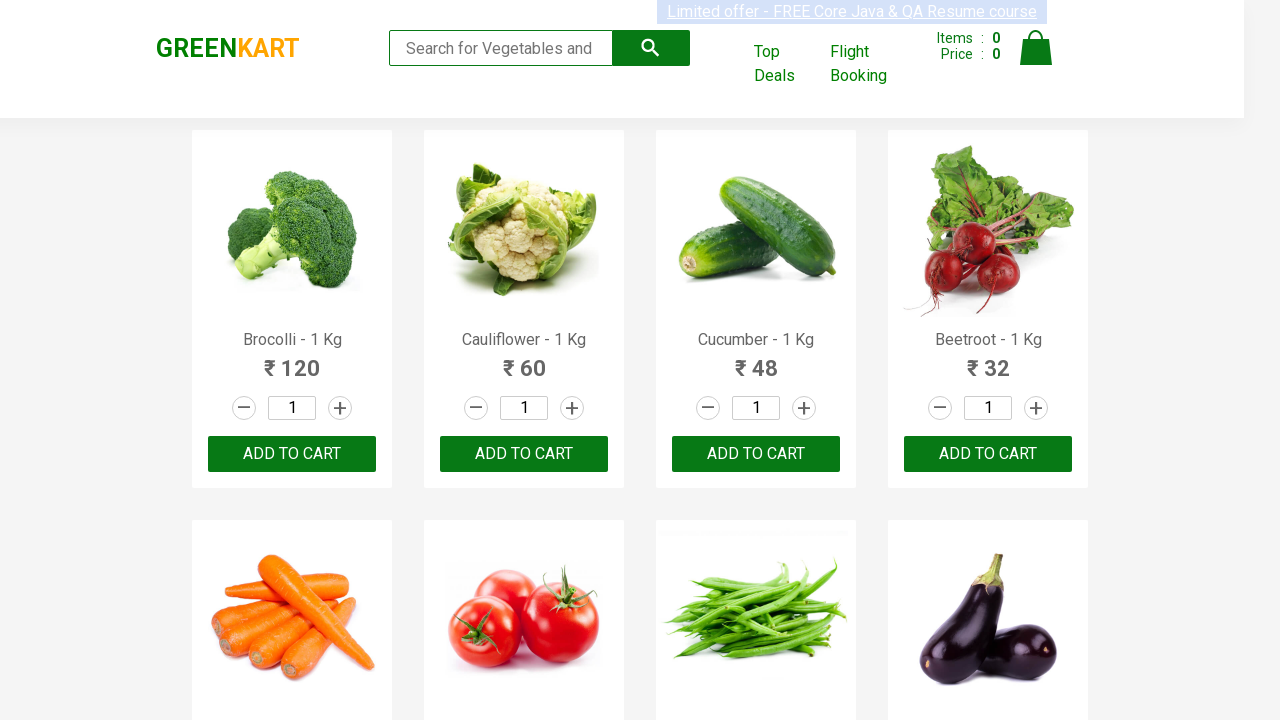

Navigated to grocery shopping website
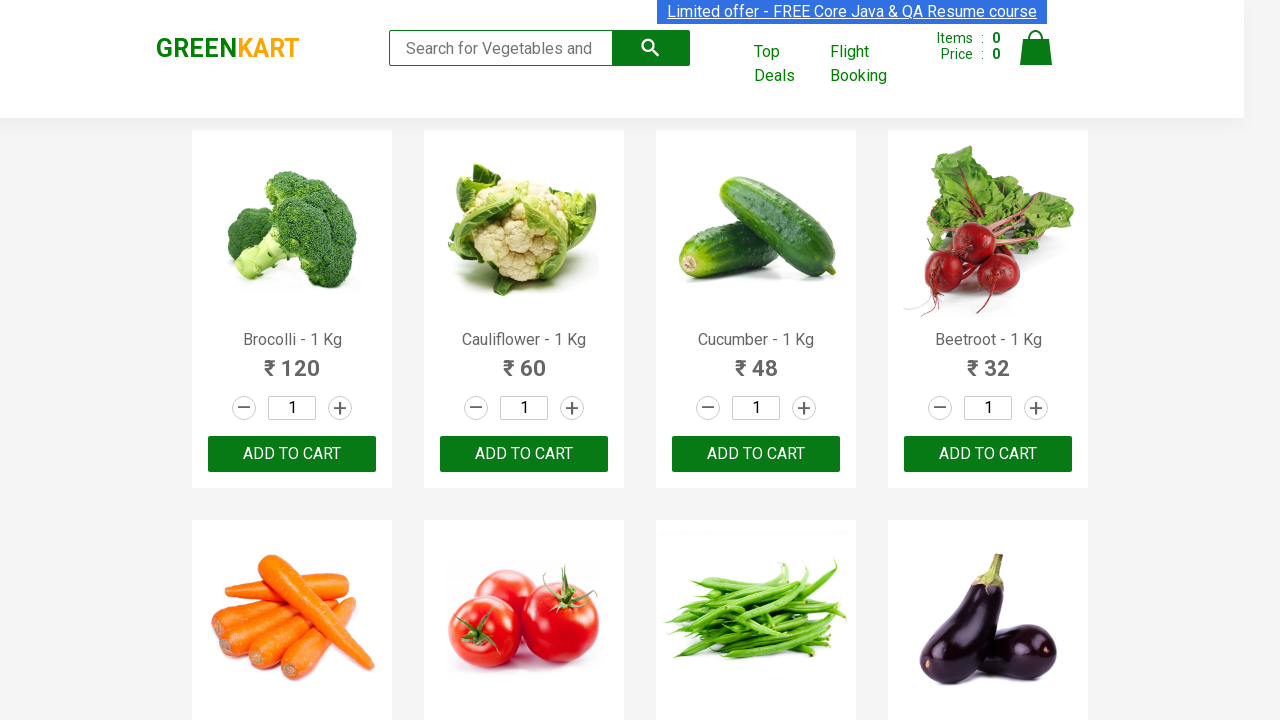

Filled search field with 'ber' on input.search-keyword
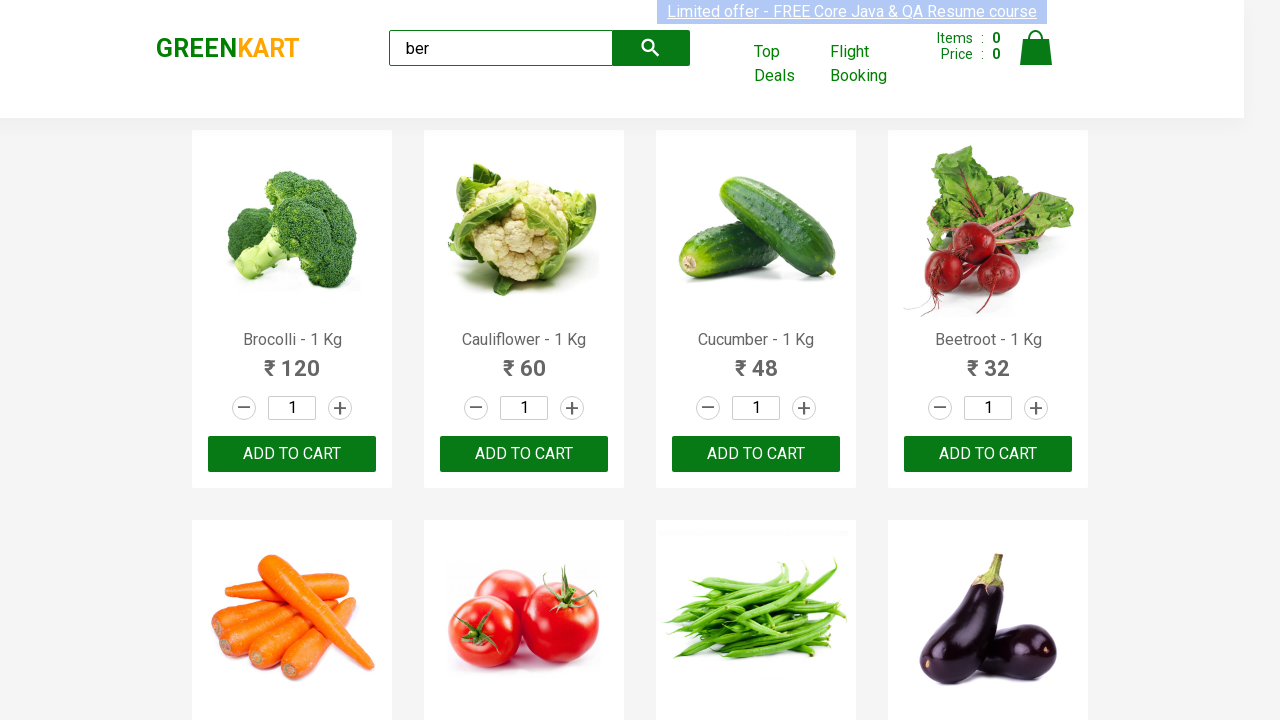

Waited for search results to load
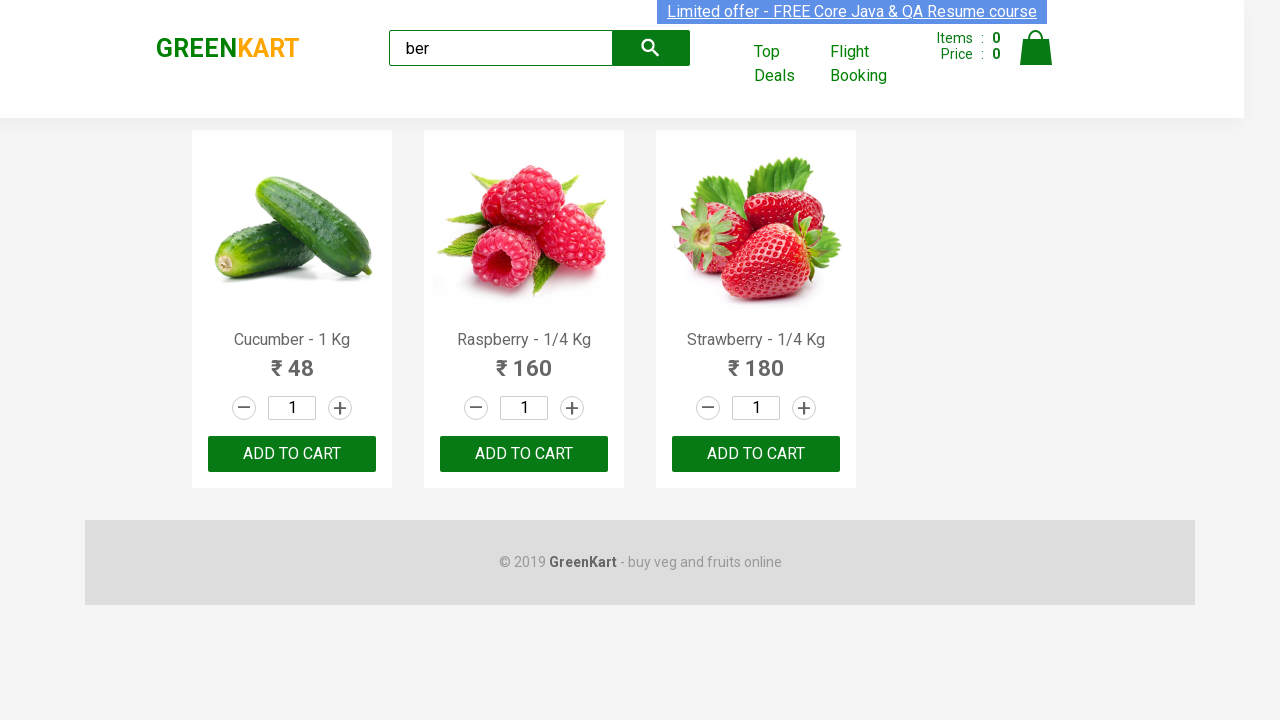

Found 3 products containing 'ber'
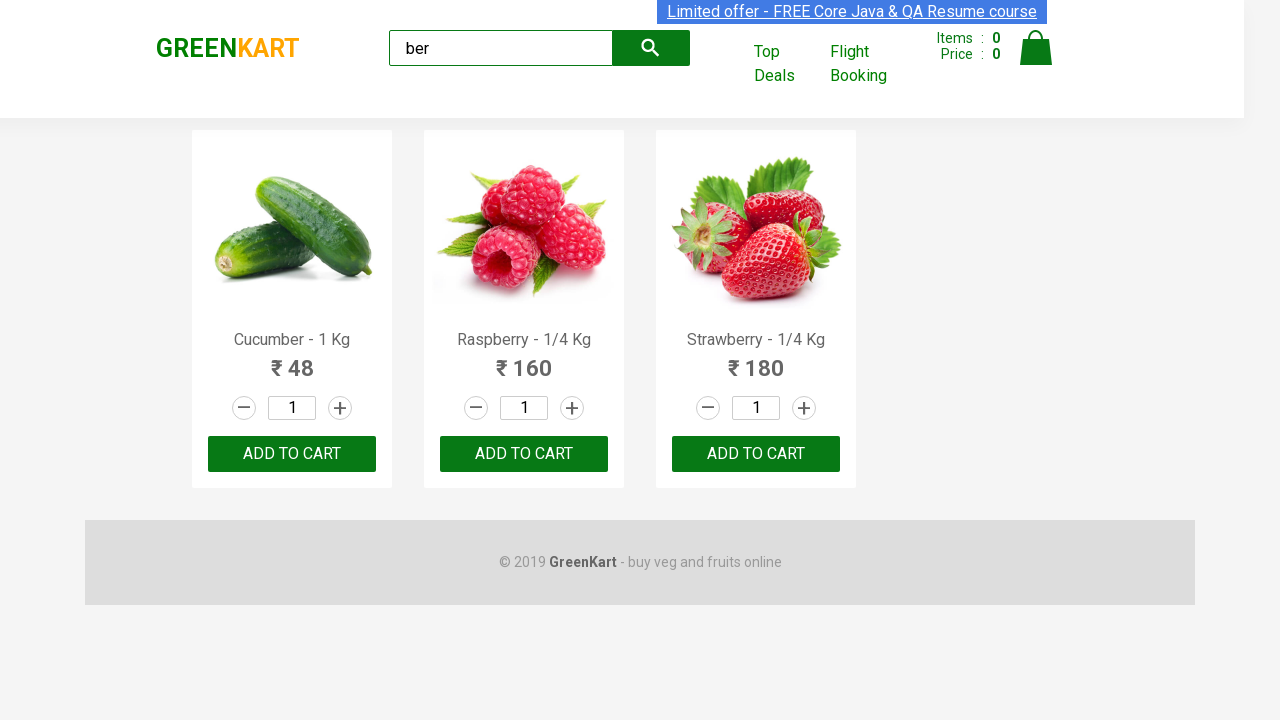

Added product 1 to cart at (292, 454) on xpath=//div[@class='product-action']/button >> nth=0
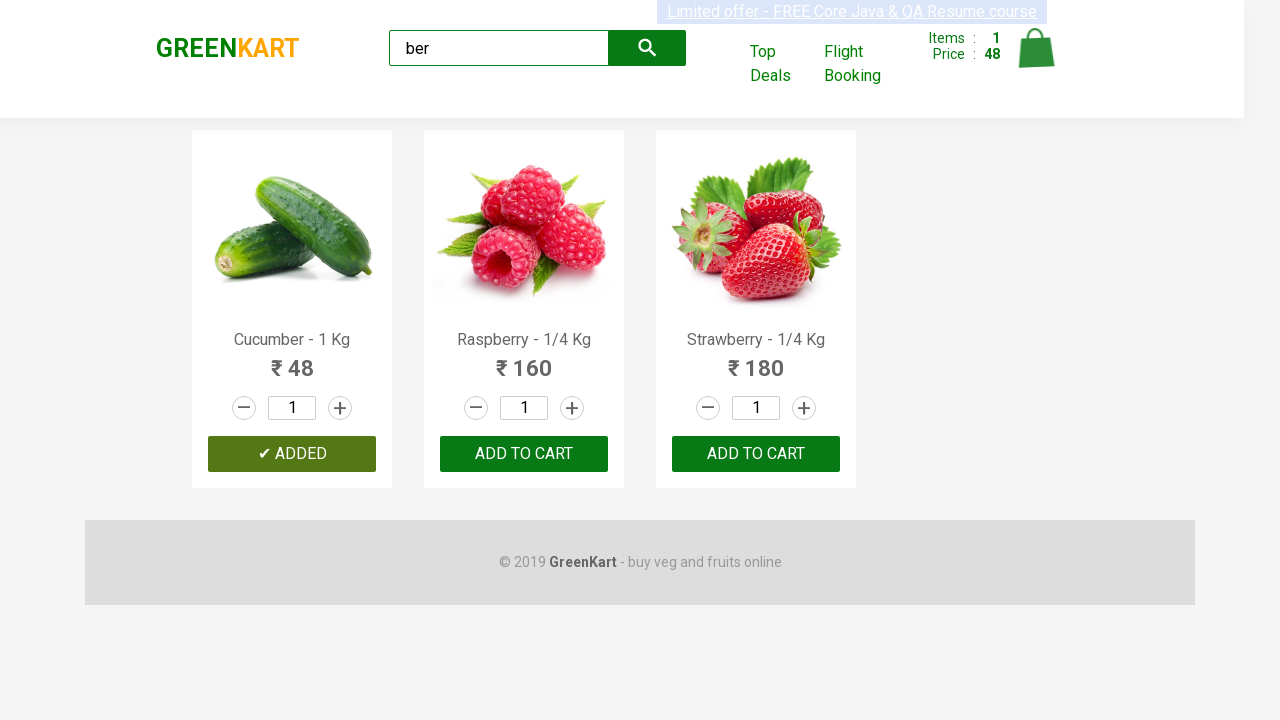

Added product 2 to cart at (524, 454) on xpath=//div[@class='product-action']/button >> nth=1
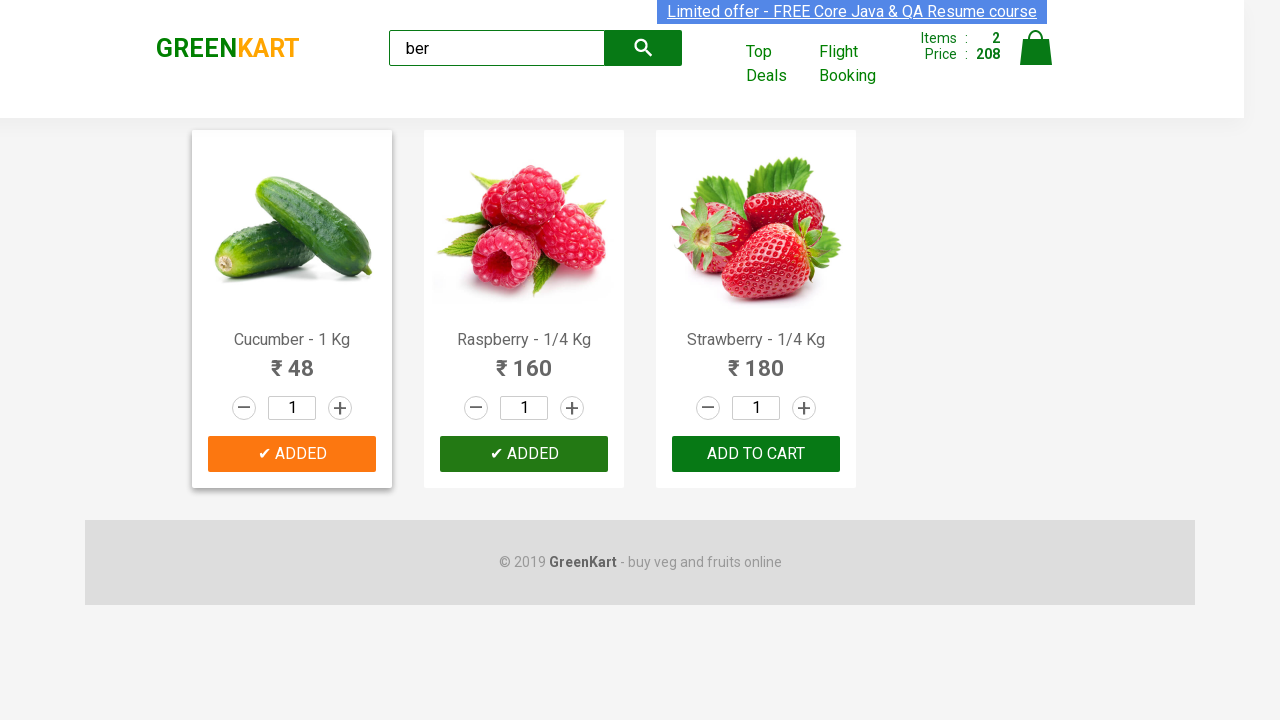

Added product 3 to cart at (756, 454) on xpath=//div[@class='product-action']/button >> nth=2
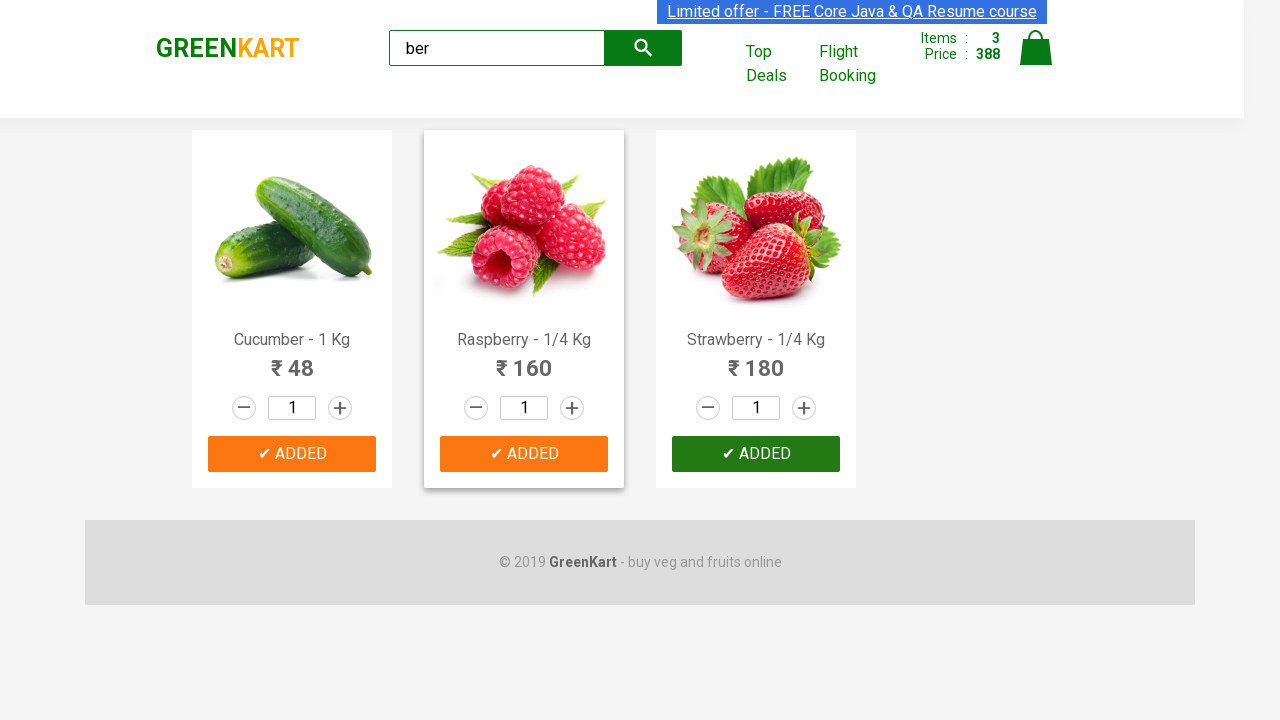

Clicked cart icon to view cart at (1036, 48) on img[alt='Cart']
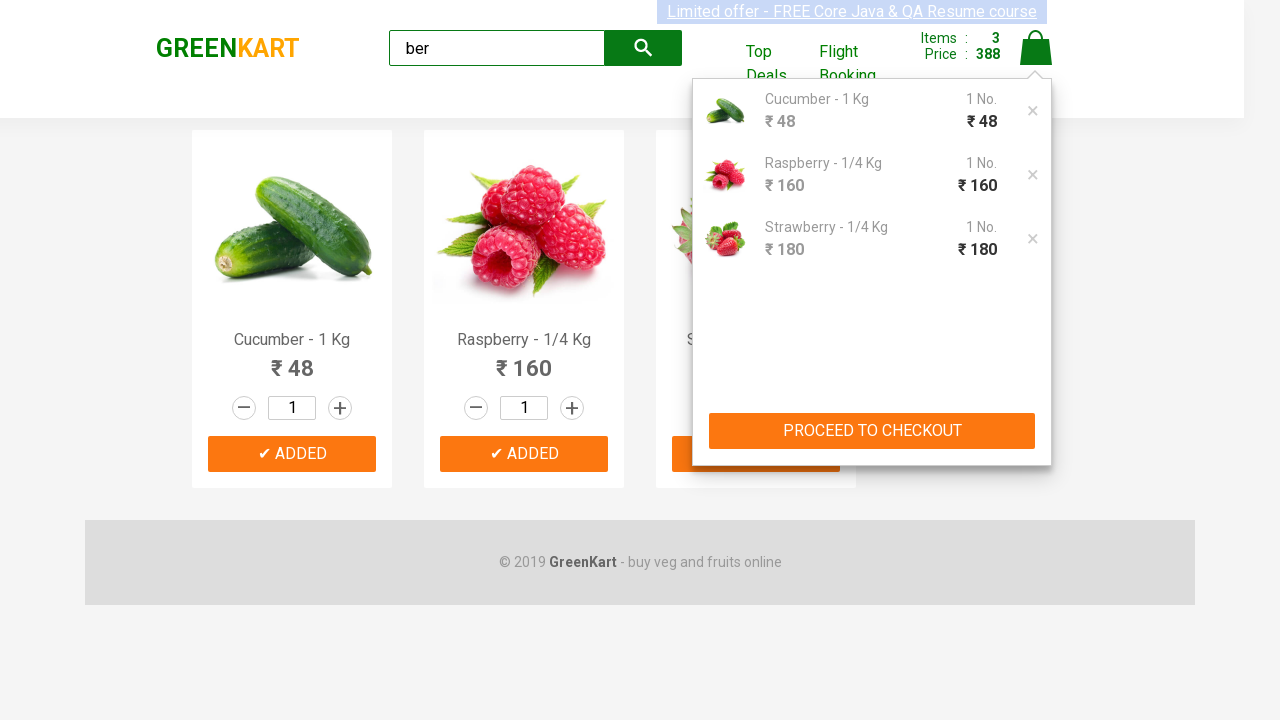

Clicked PROCEED TO CHECKOUT button at (872, 431) on xpath=//button[text()='PROCEED TO CHECKOUT']
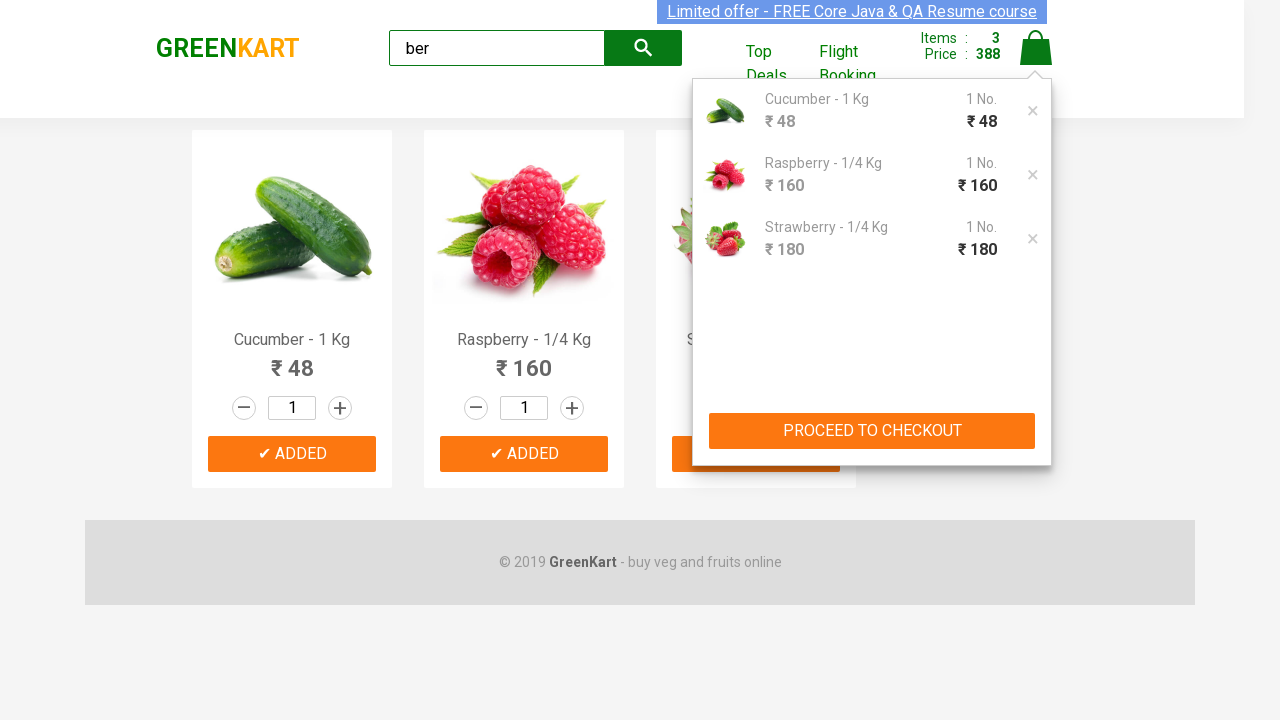

Promo code input field is now visible
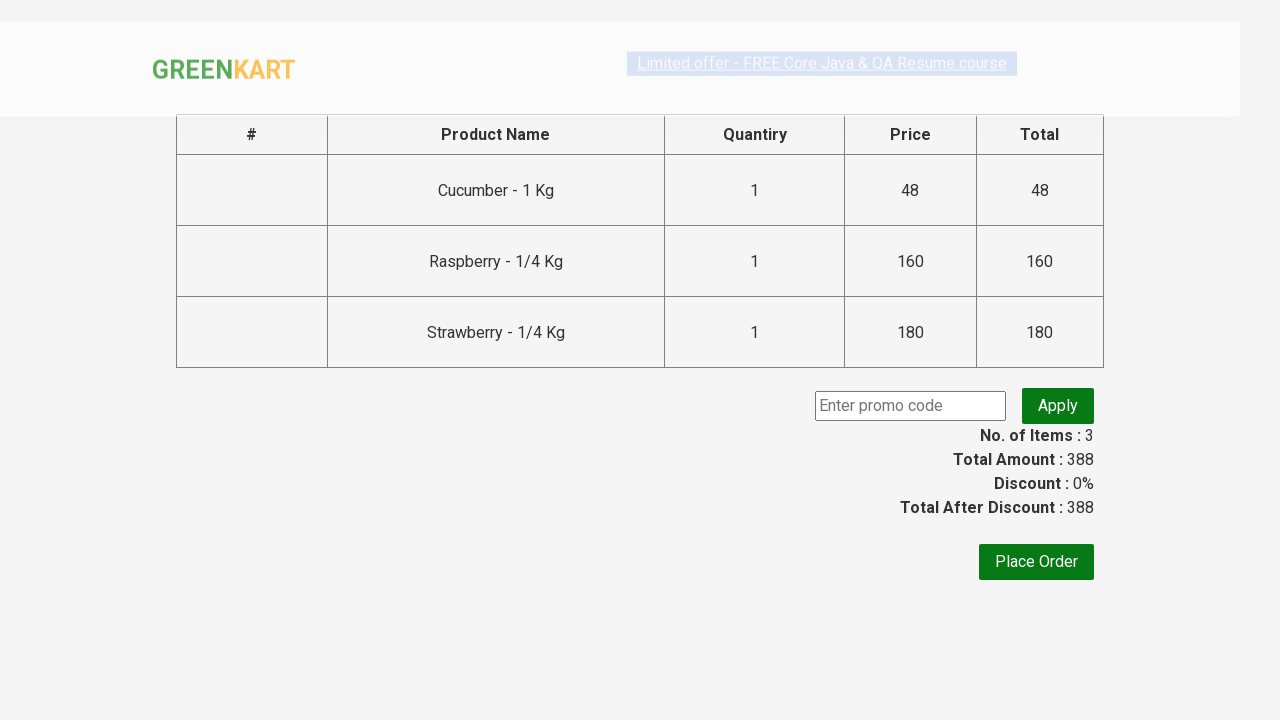

Entered promo code 'rahulshettyacademy' on .promoCode
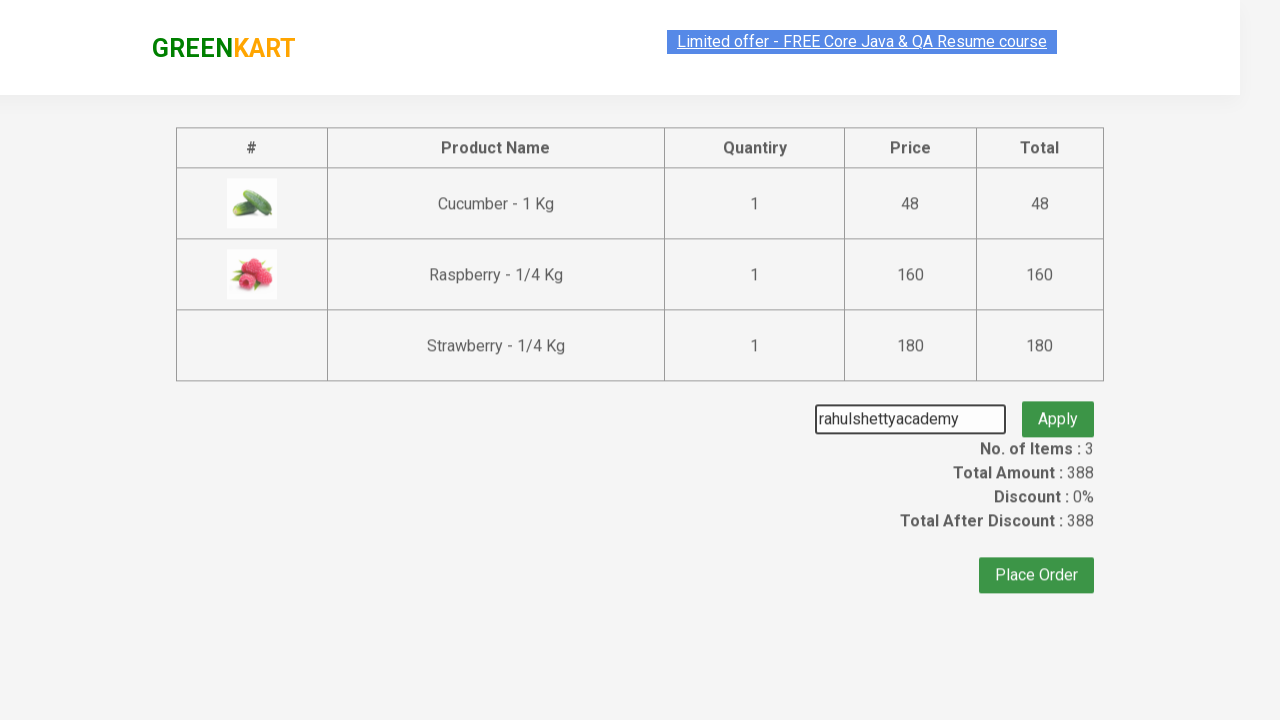

Clicked apply promo button at (1058, 406) on .promoBtn
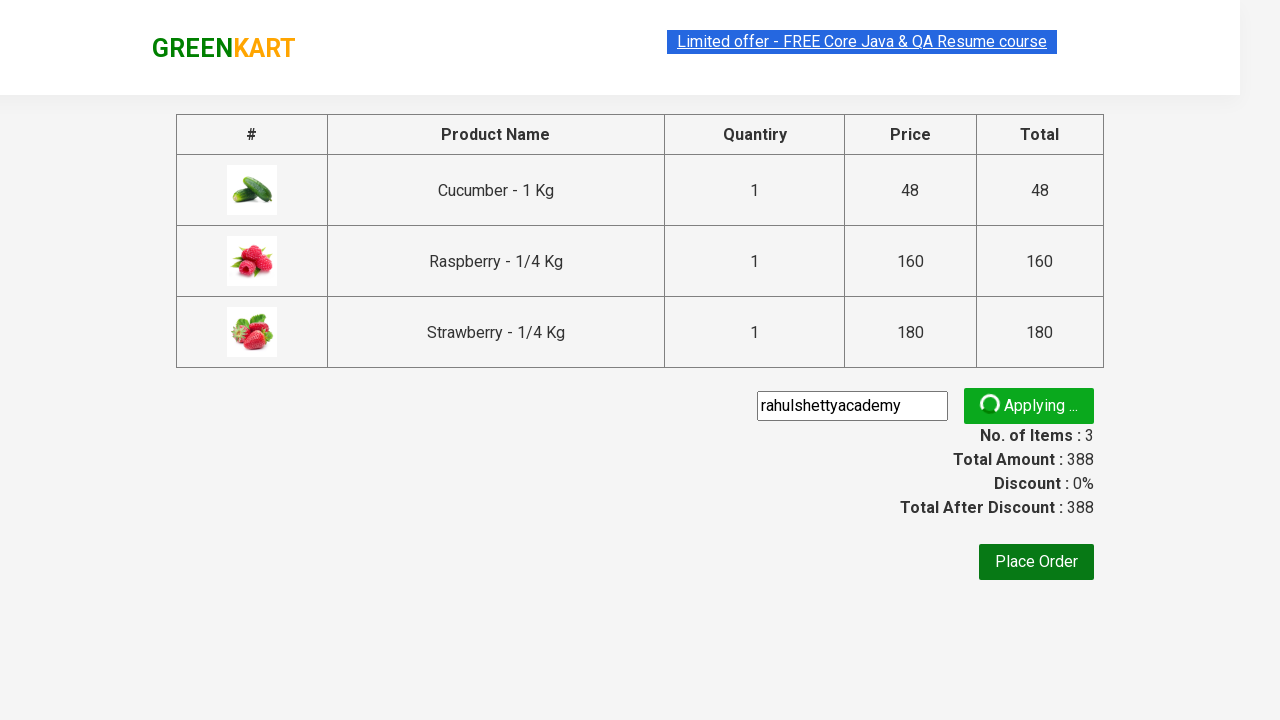

Discount successfully applied and promo info displayed
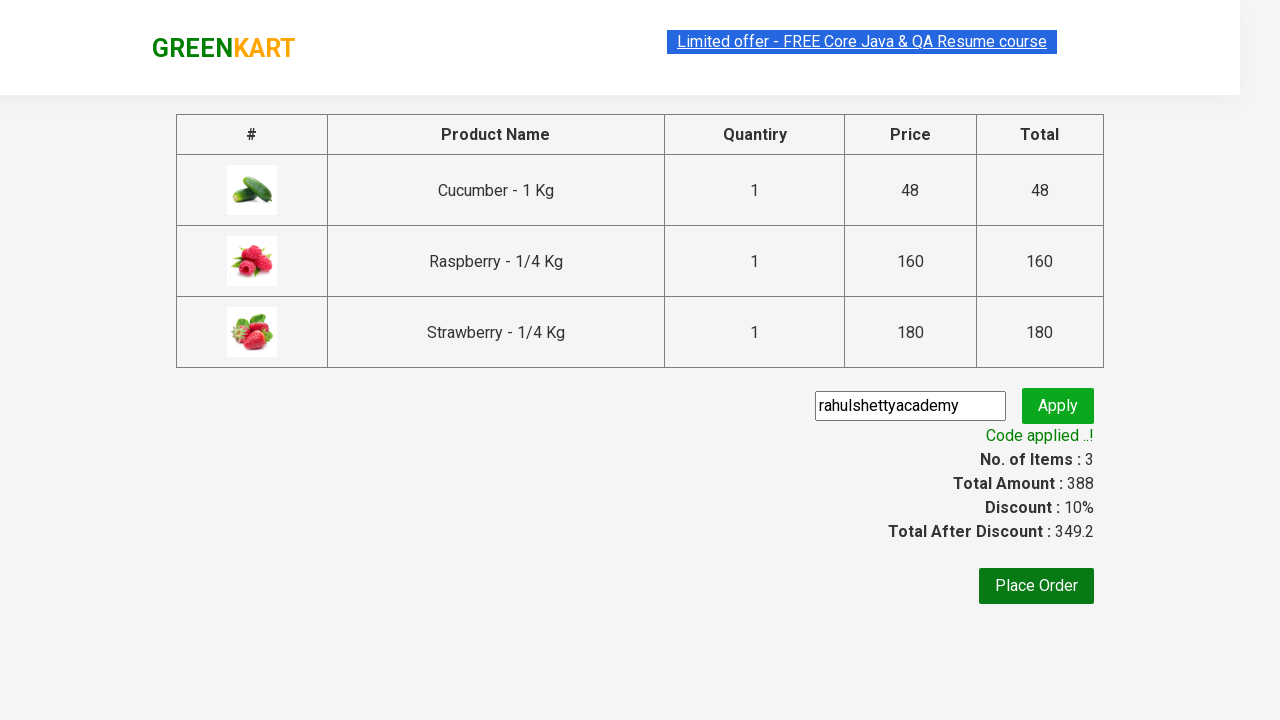

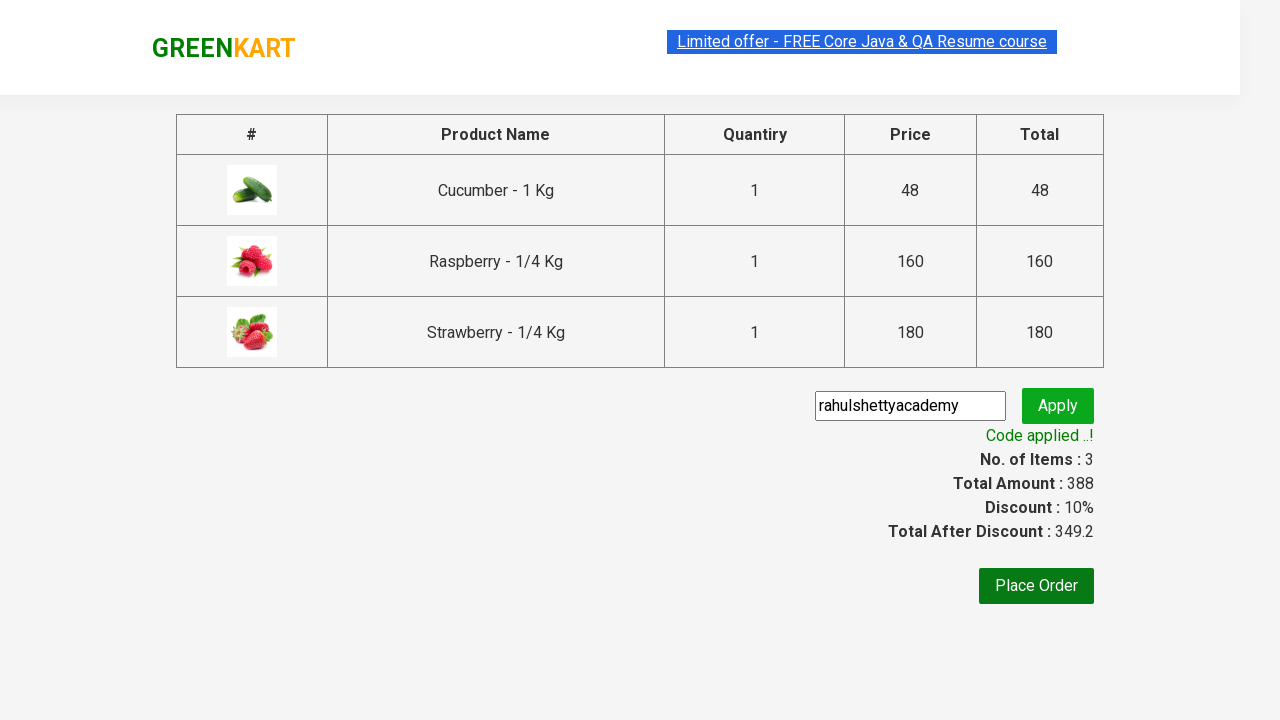